Tests the "Forgot password" link on GitHub's login page by clicking it and verifying navigation to the password reset page

Starting URL: https://github.com/login

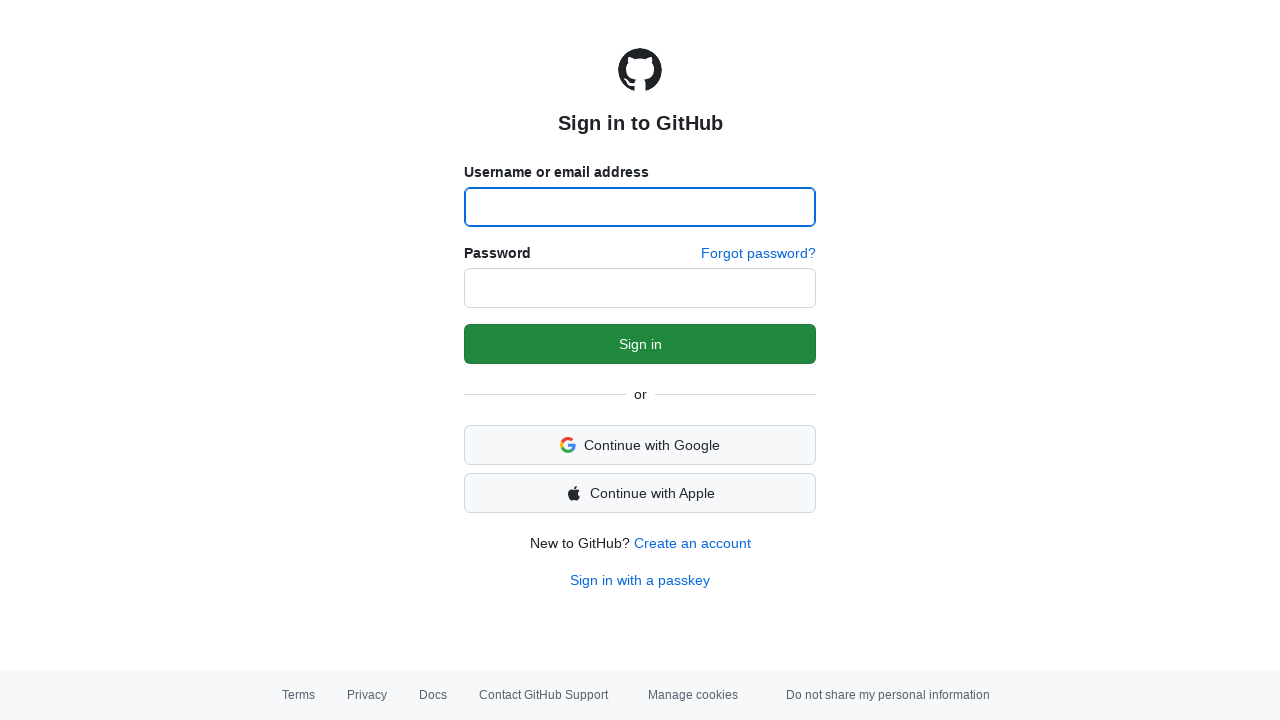

Navigated to GitHub login page
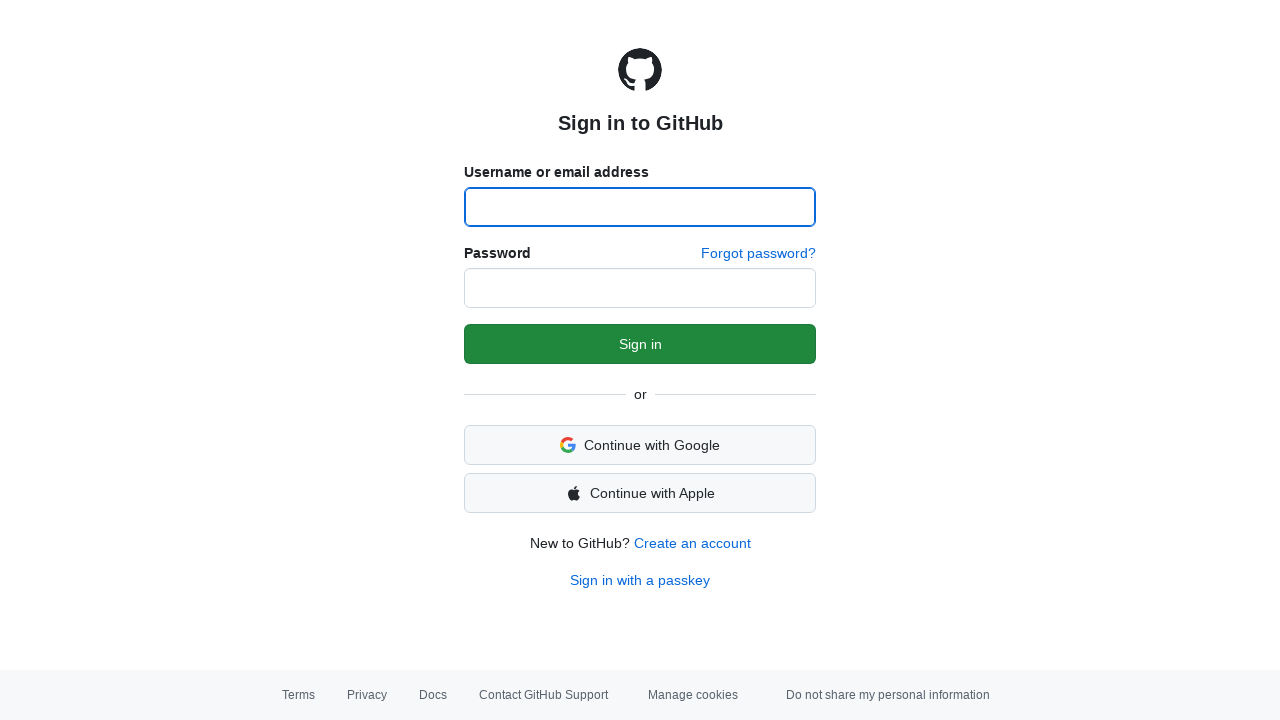

Clicked the 'Forgot password?' link at (758, 254) on a:has-text('Forgot password?')
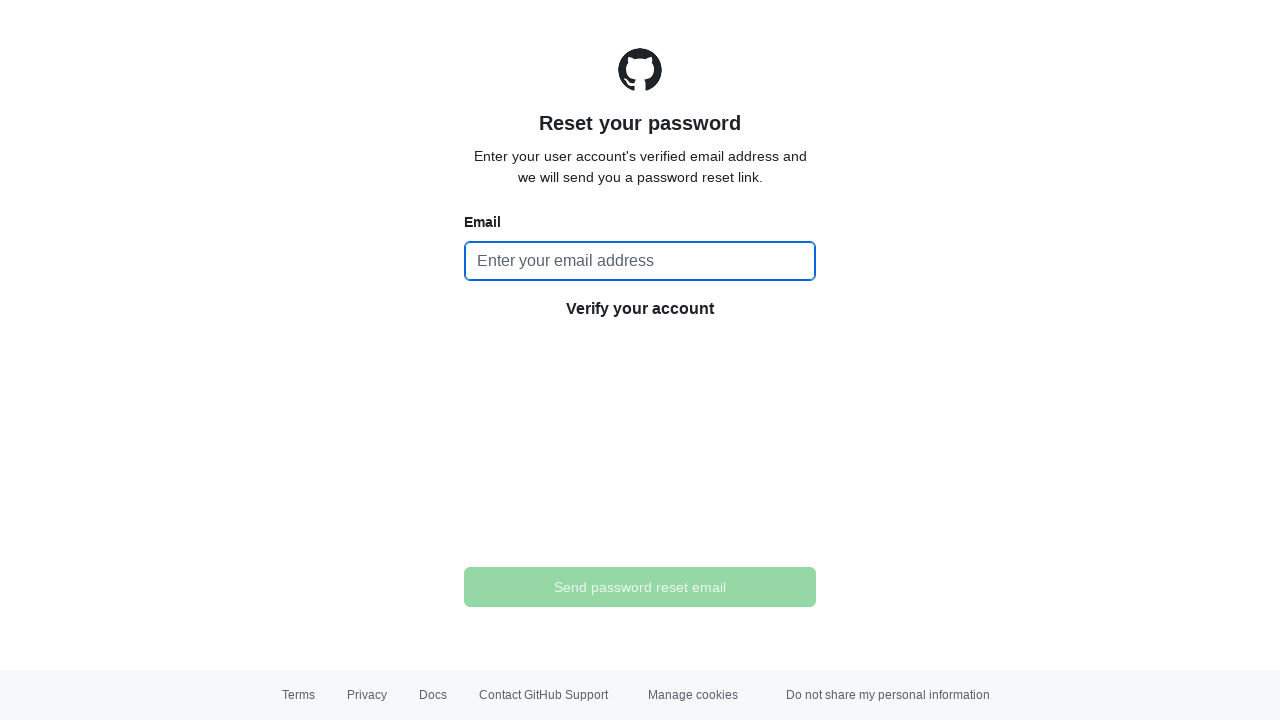

Password reset page loaded successfully
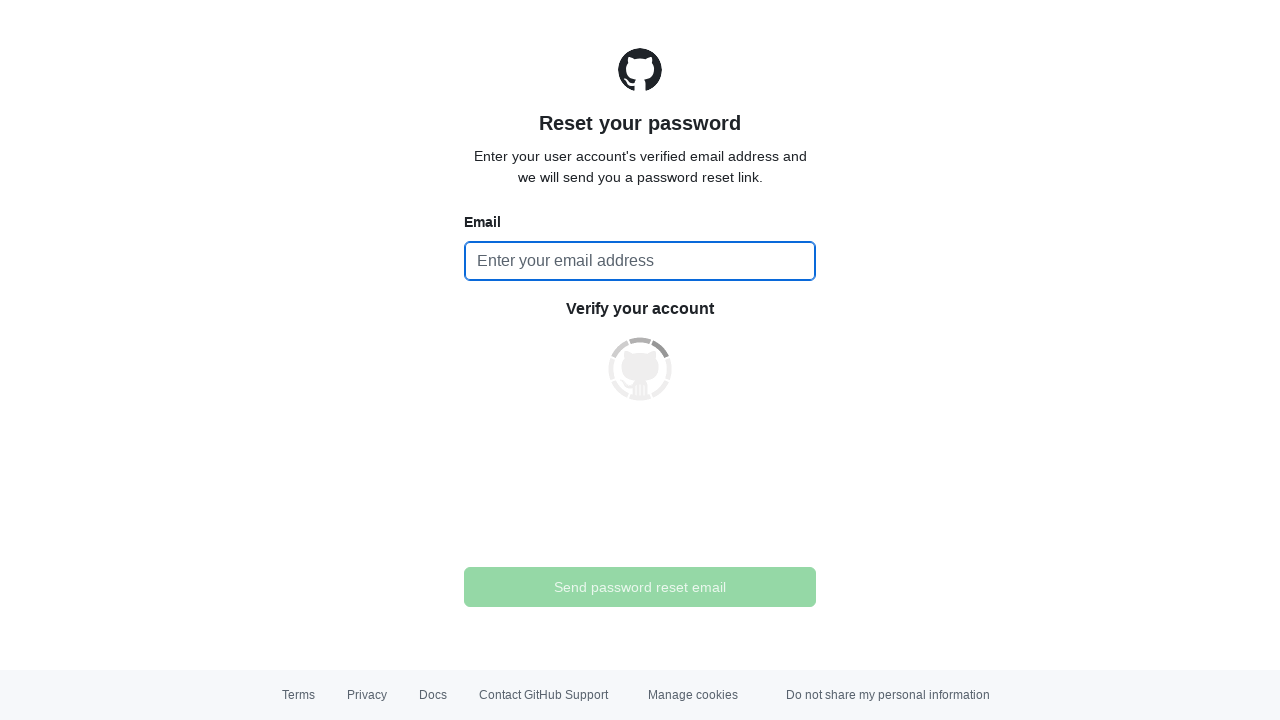

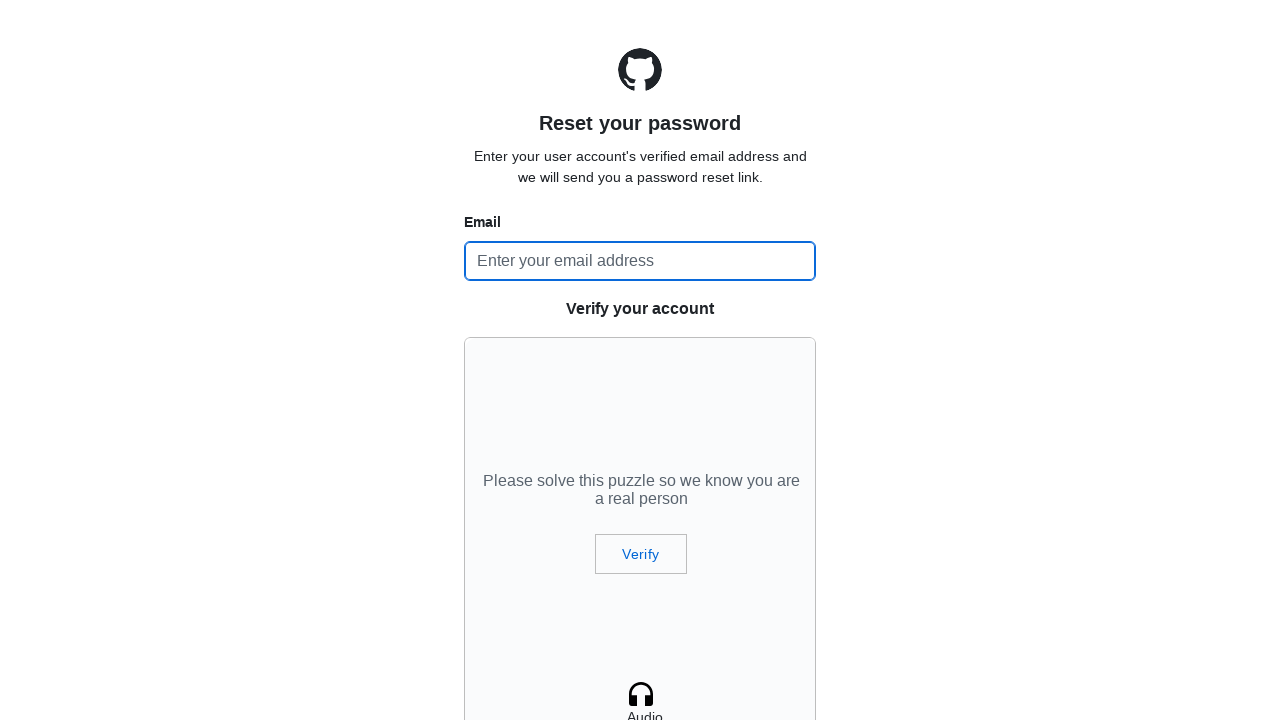